Tests a demo registration form by filling all fields (name, address, email, phone, country, gender, hobbies, language, skills, date of birth, password) and verifying successful registration with displayed user details.

Starting URL: https://anatoly-karpovich.github.io/demo-registration-form/

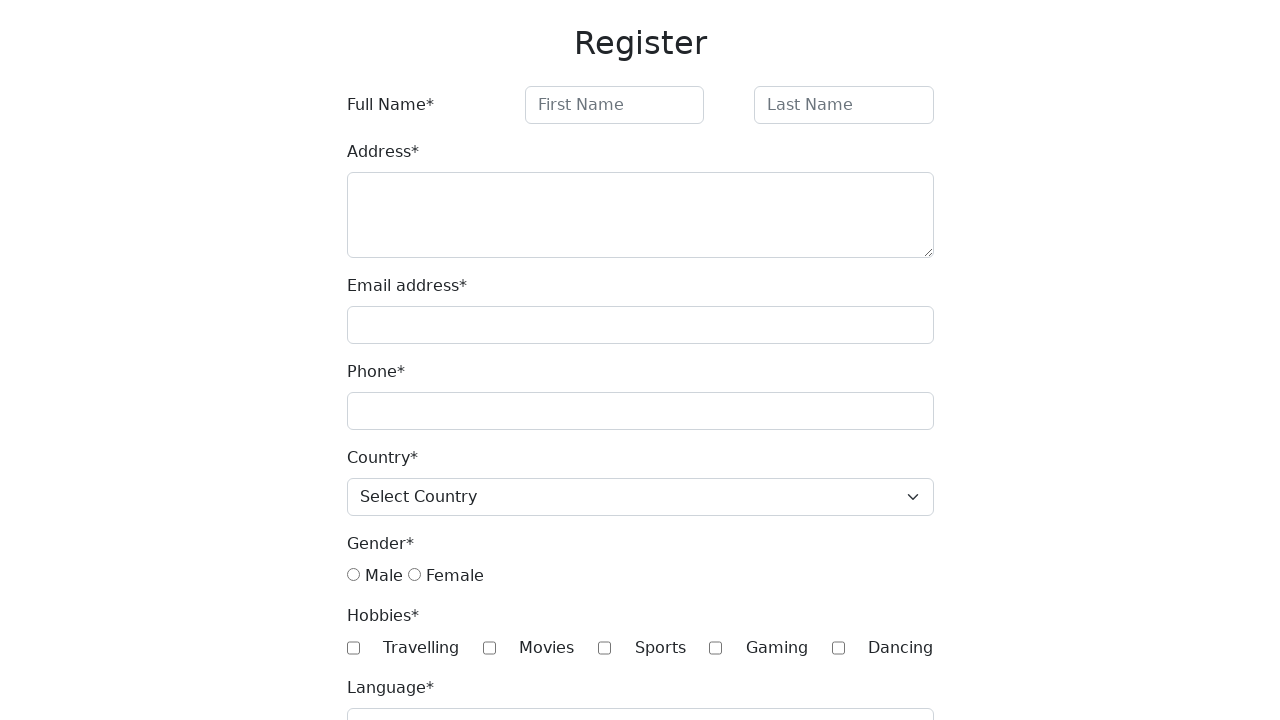

Filled first name with 'Tom' on #firstName
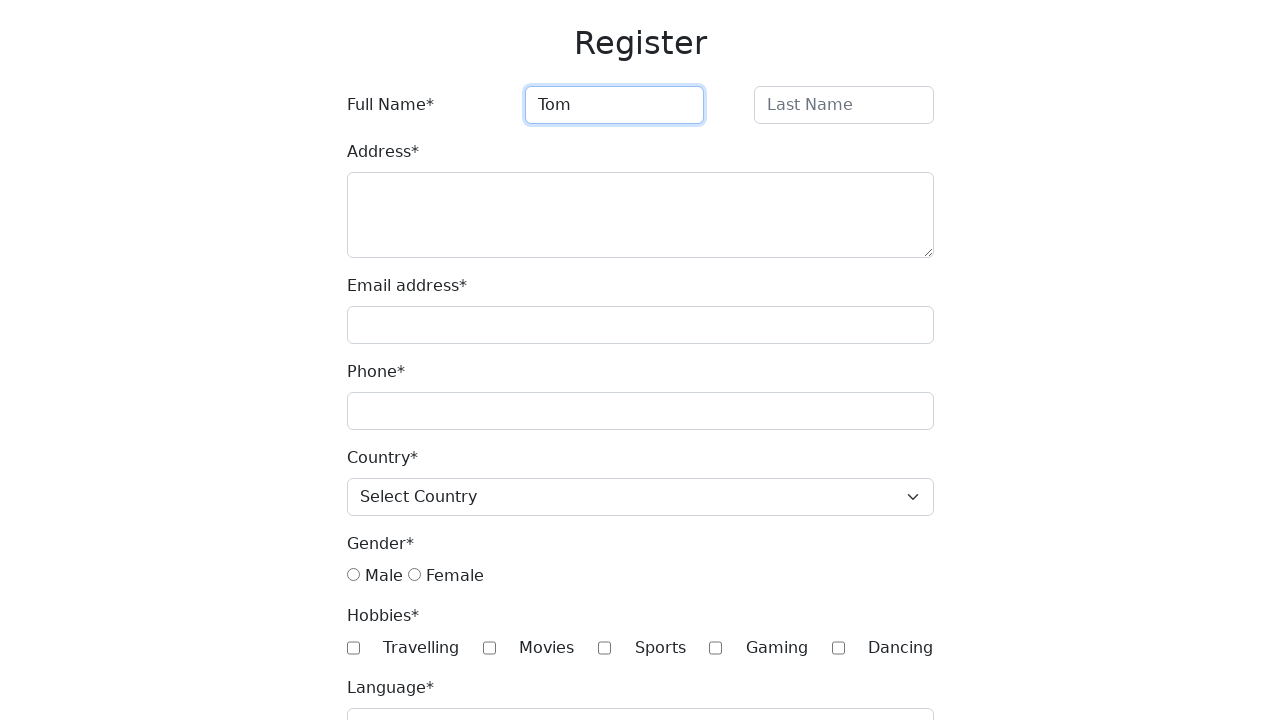

Filled last name with 'John 3' on #lastName
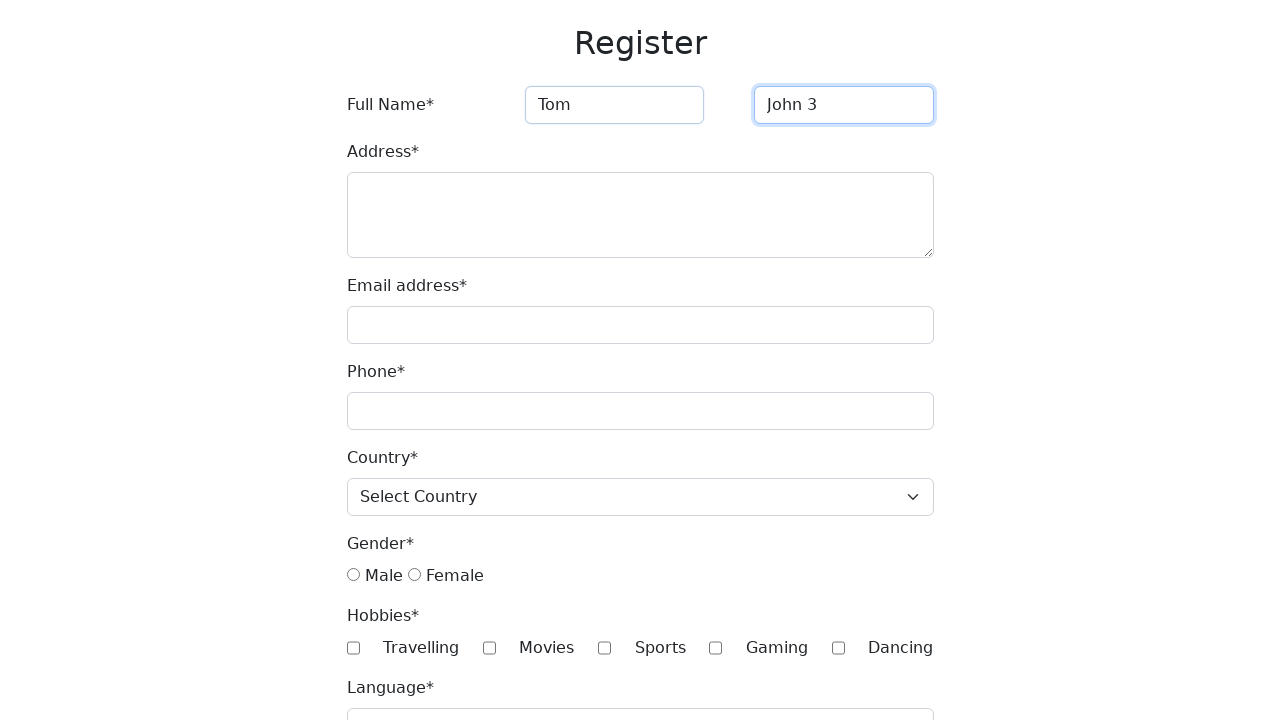

Filled address field on #address
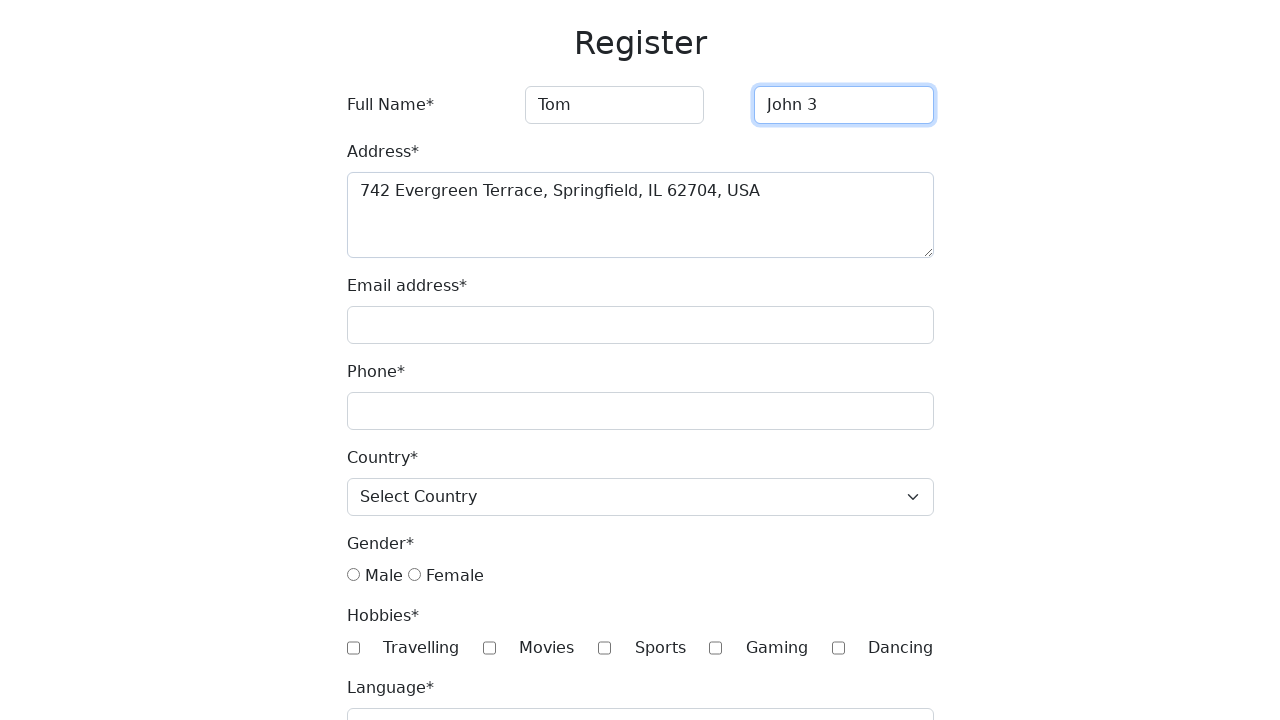

Filled email field with 'test@gmail.com' on #email
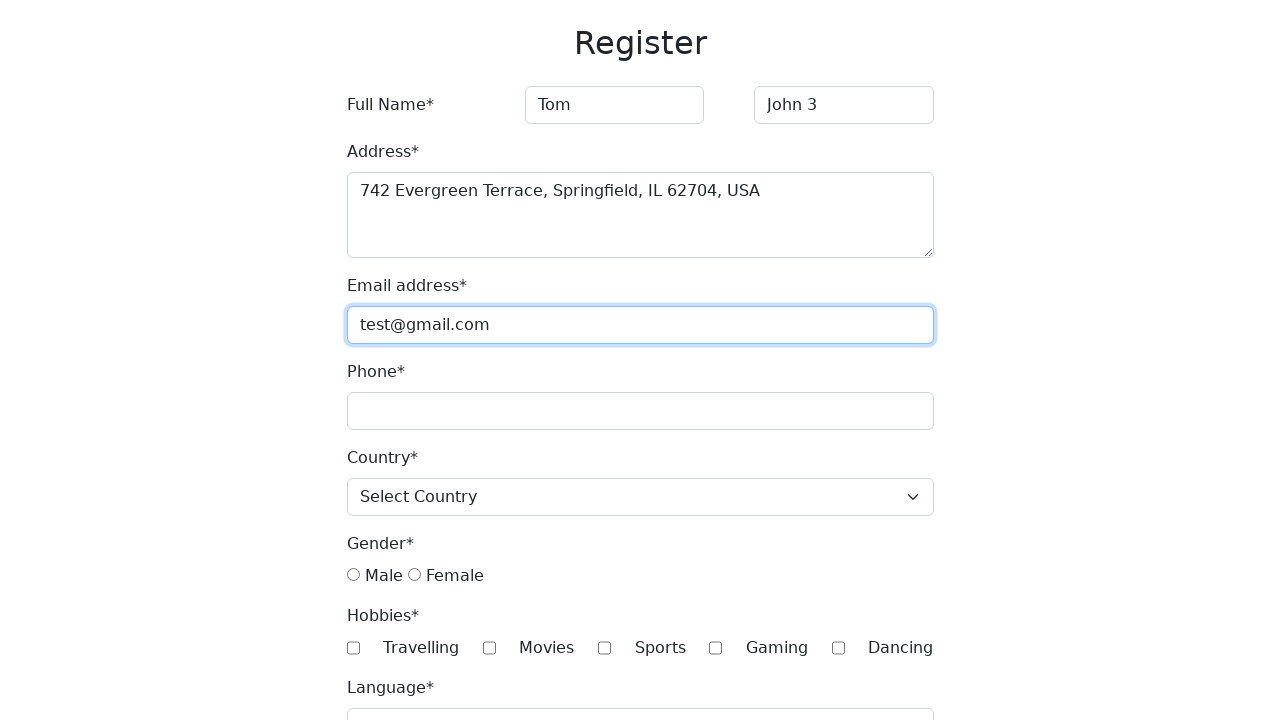

Filled phone field with '1234567' on #phone
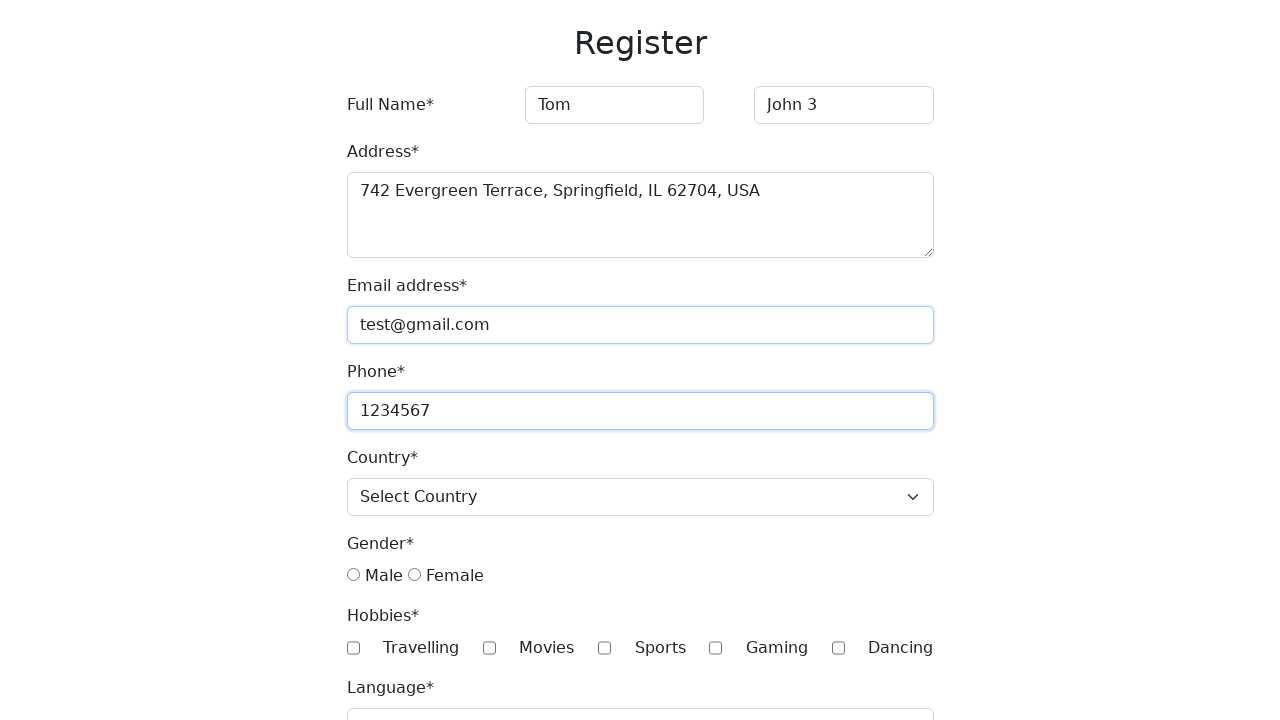

Selected 'Canada' from country dropdown on #country
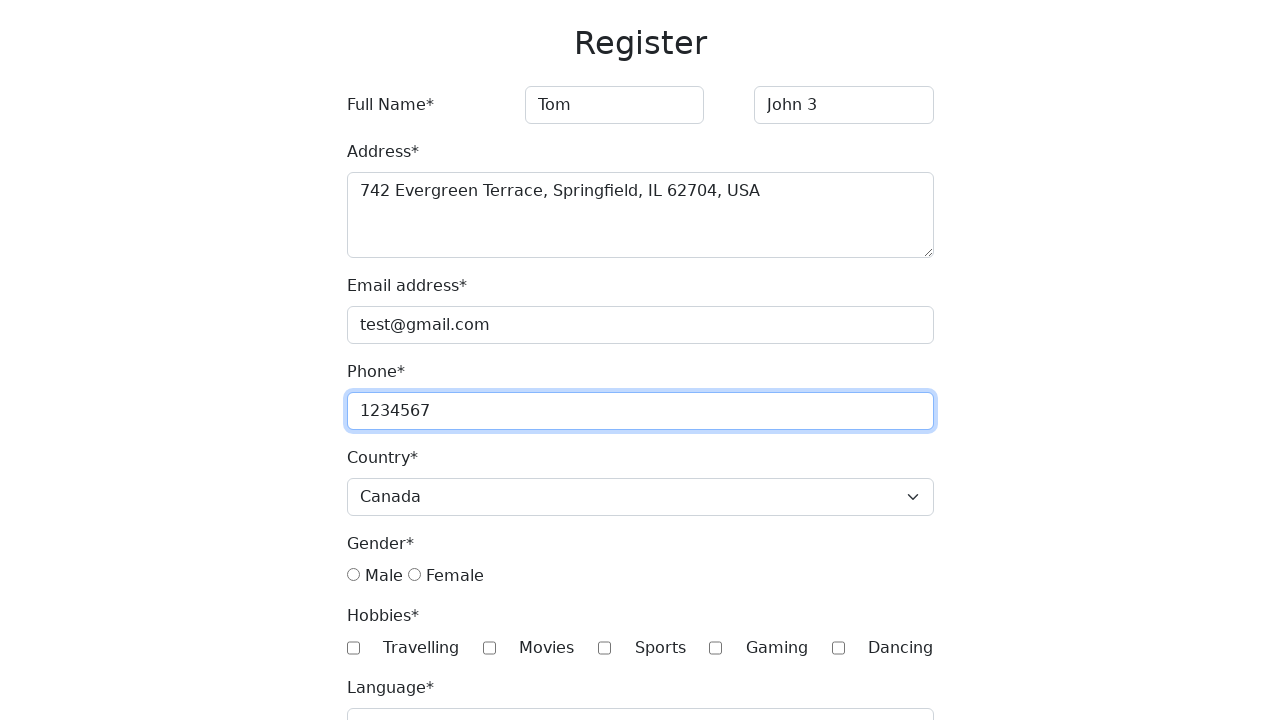

Selected 'female' gender radio button at (414, 575) on input[name='gender'][value='female']
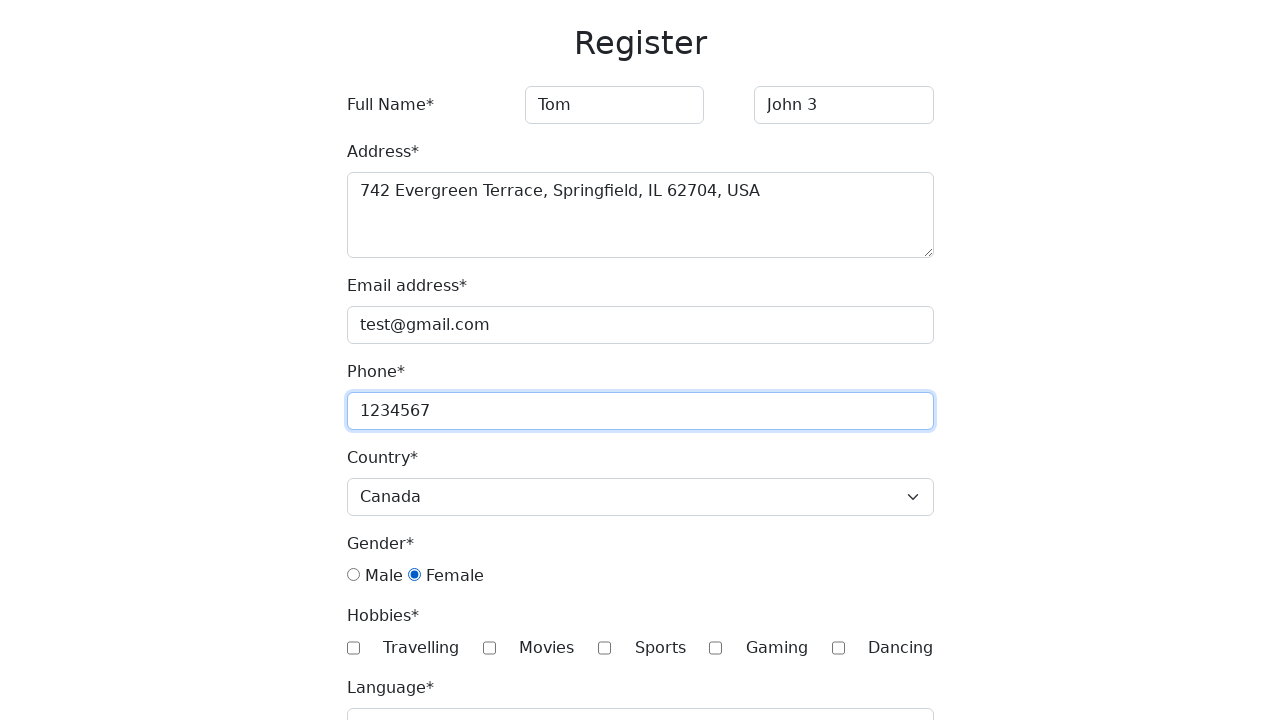

Checked 'Travelling' hobby checkbox at (353, 648) on input[class='hobby'][value='Travelling']
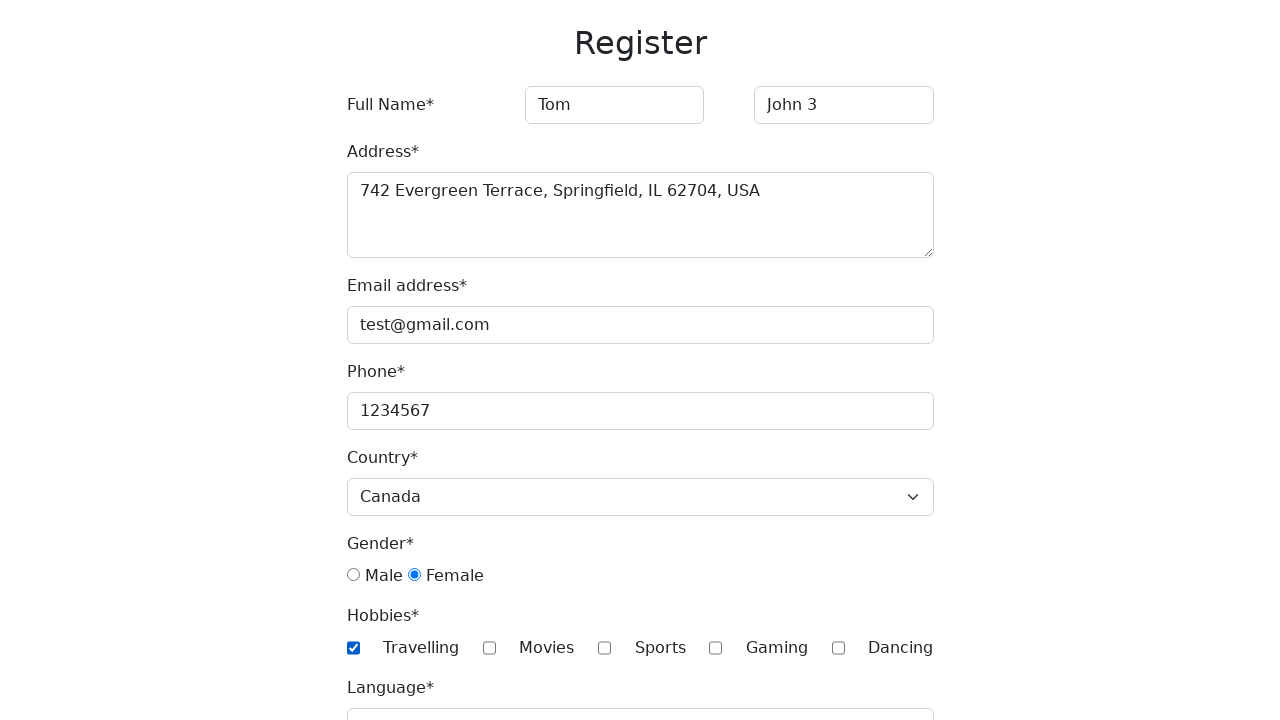

Checked 'Movies' hobby checkbox at (489, 648) on input[class='hobby'][value='Movies']
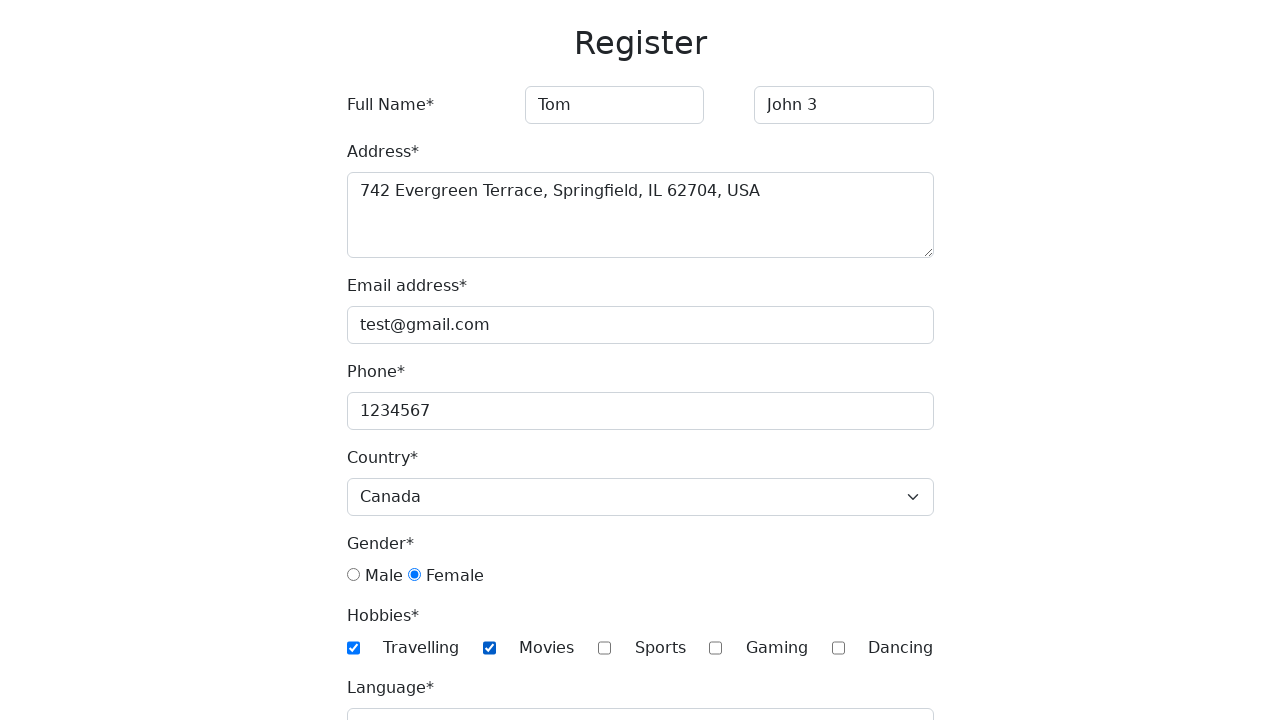

Filled language field with 'Spanish' on #language
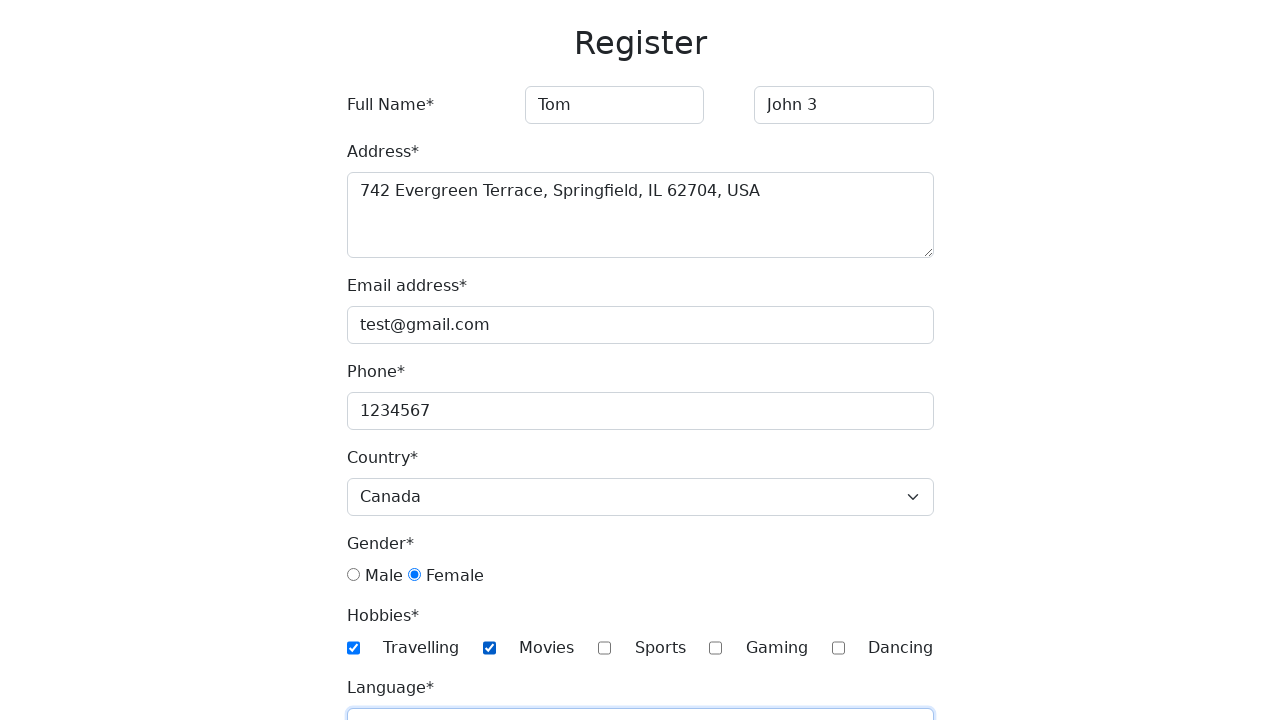

Selected skills: Python, C++, Ruby on #skills
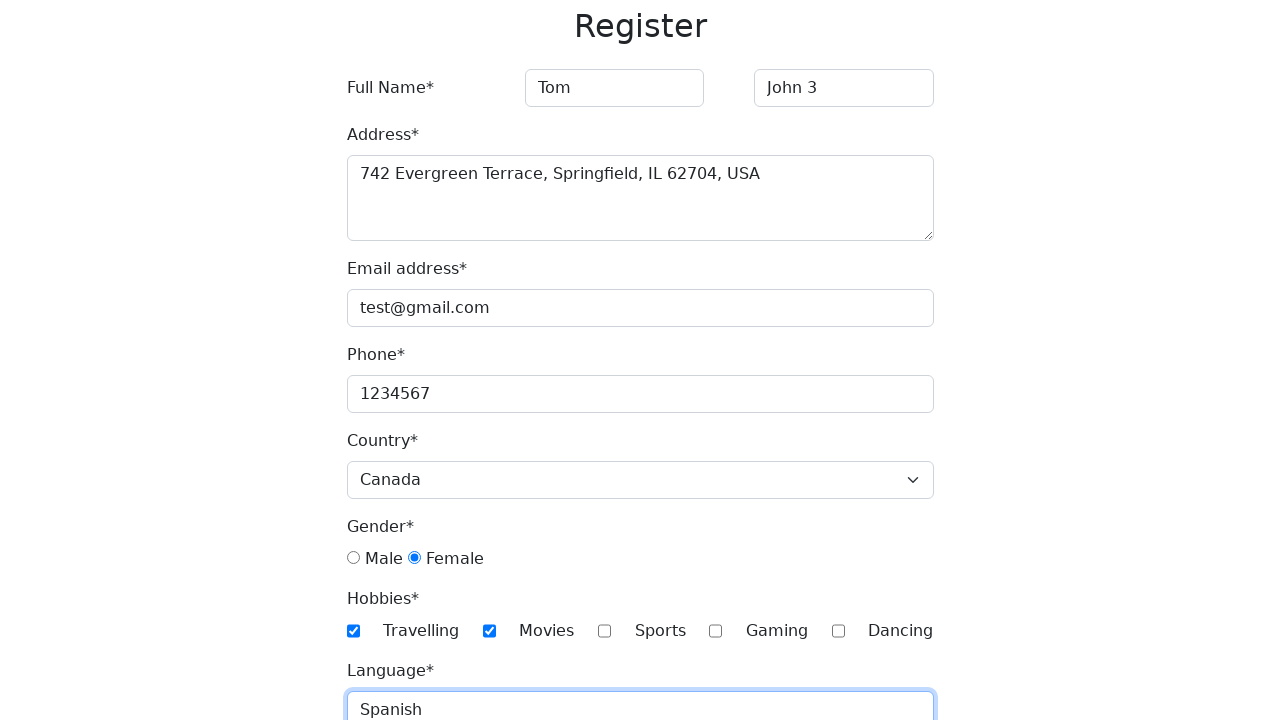

Selected birth year '1993' on #year
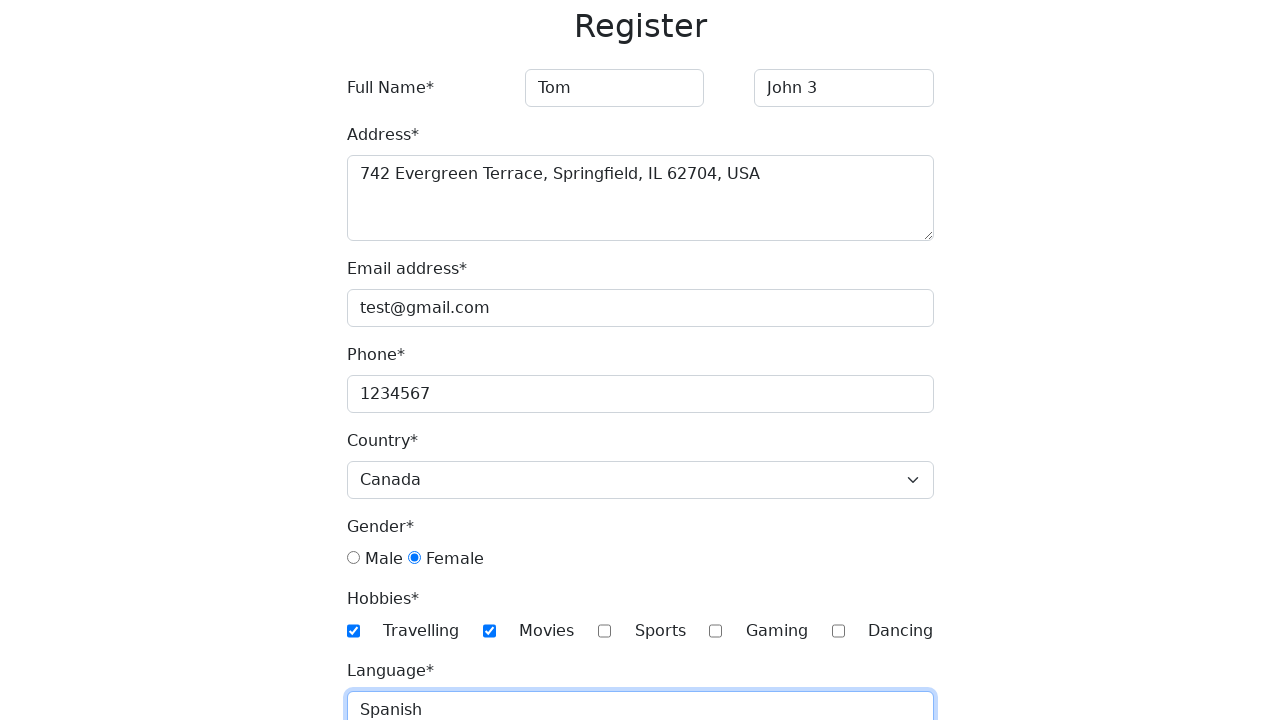

Selected birth month 'May' on #month
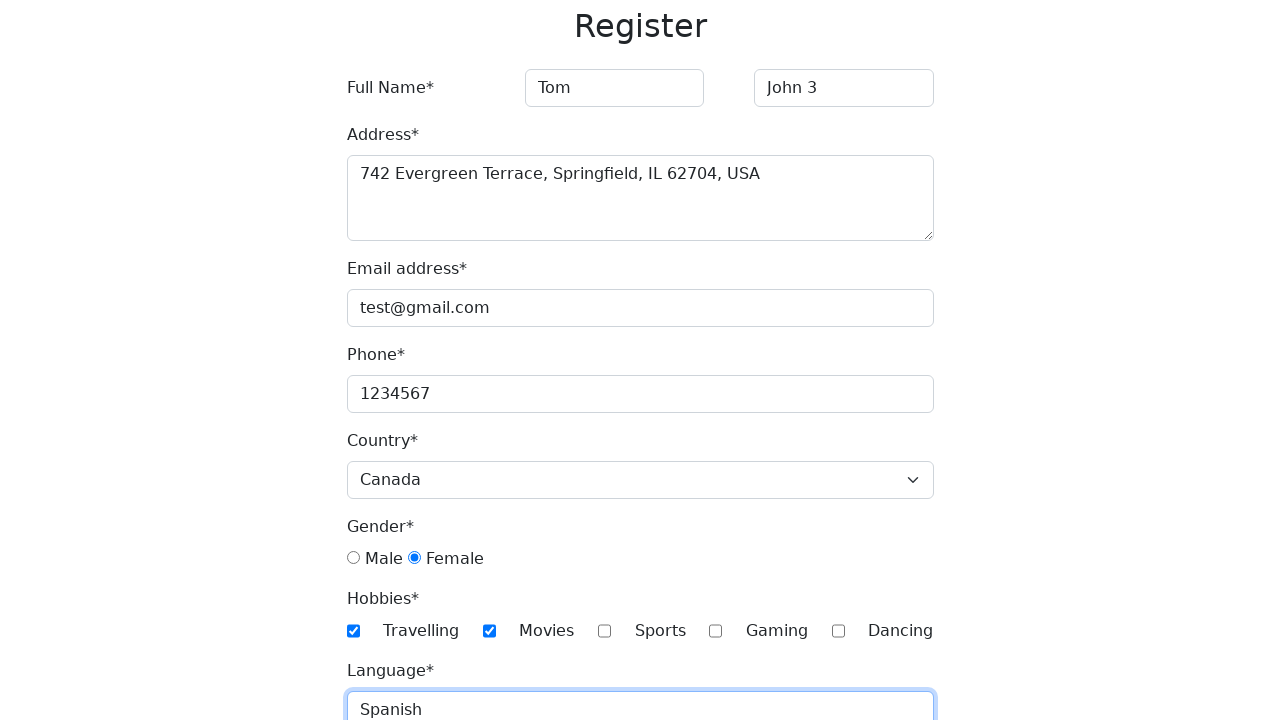

Selected birth day '7' on #day
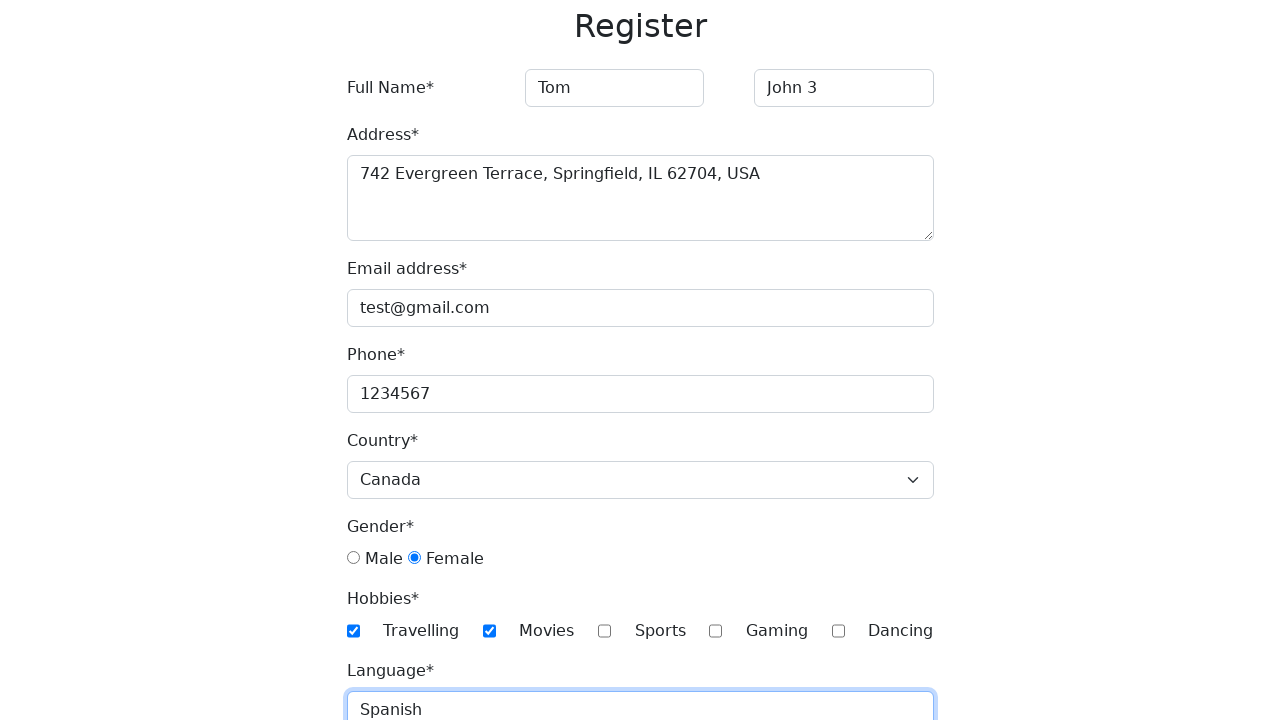

Filled password field on #password
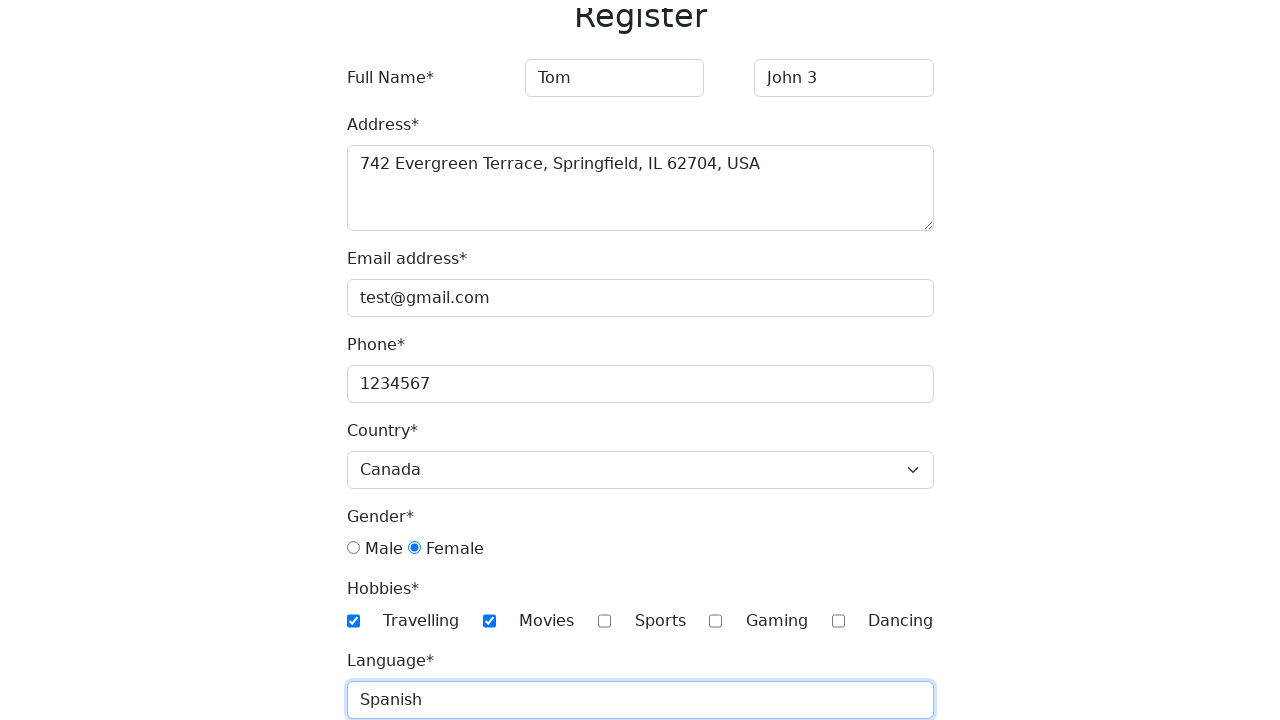

Filled password confirmation field on #password-confirm
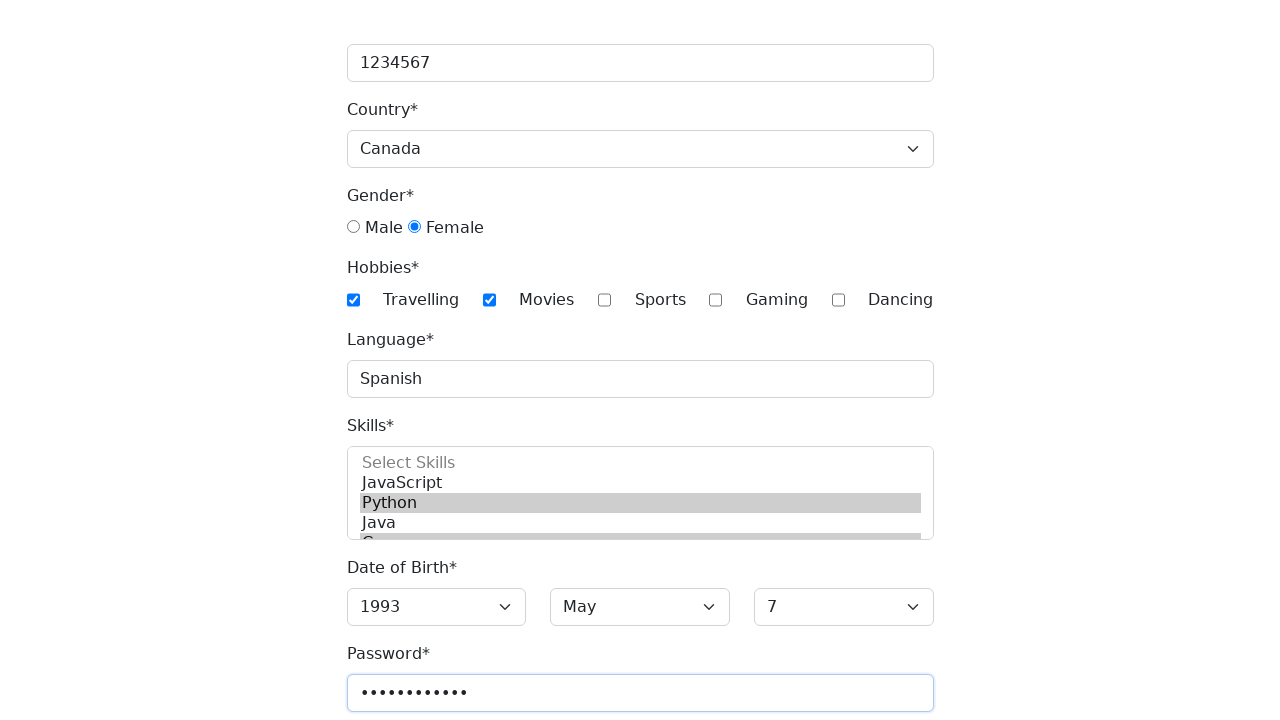

Clicked submit button to register at (388, 701) on button[type='submit']
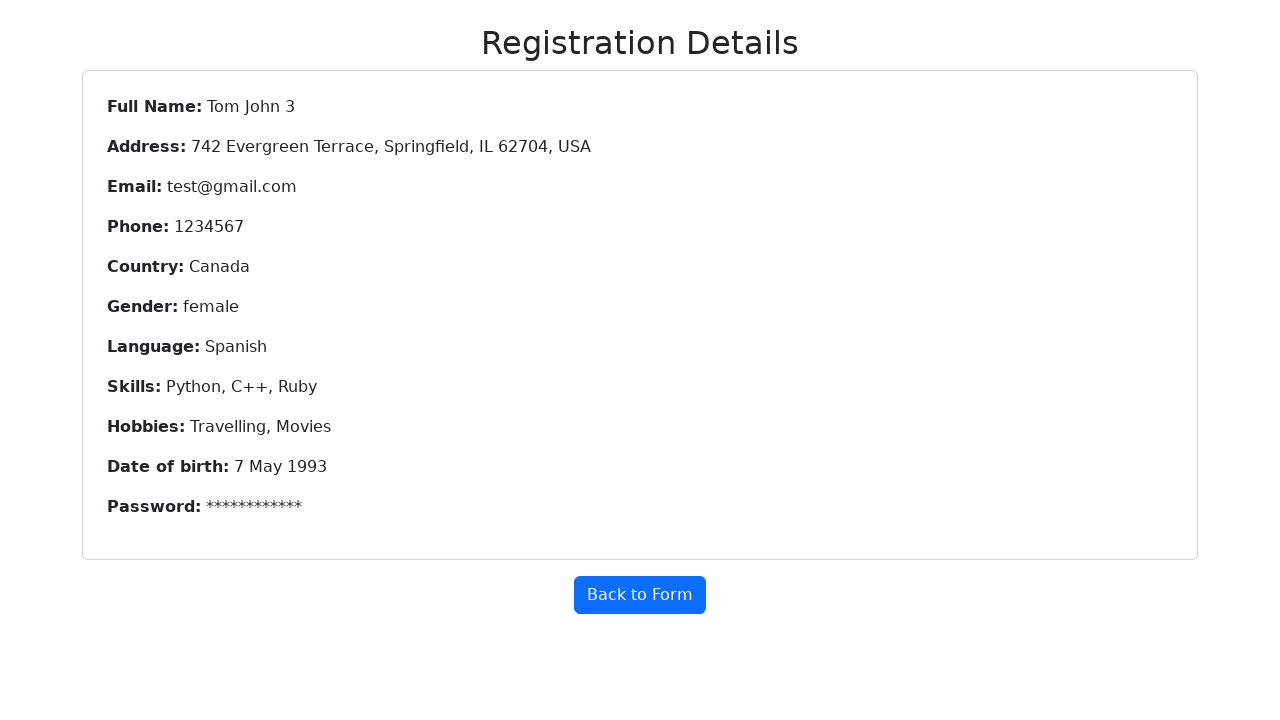

Verified 'Registration Details' heading is displayed
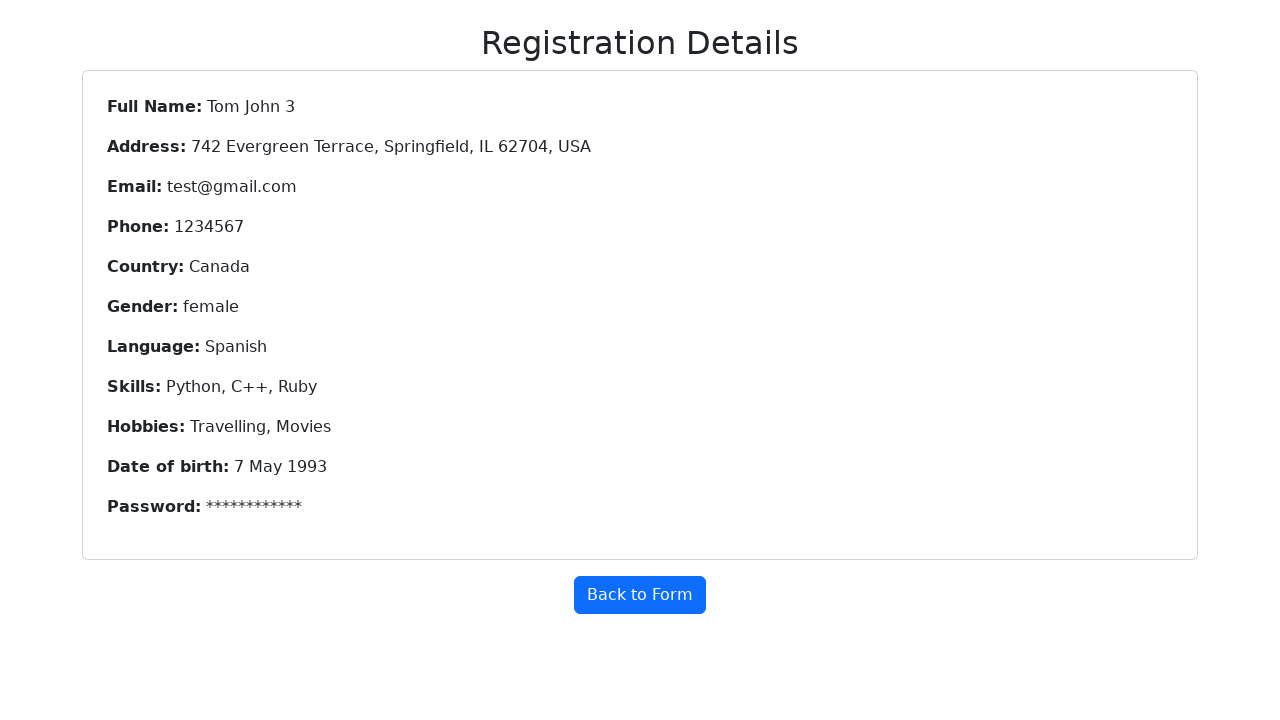

Verified full name 'Tom John 3' is displayed
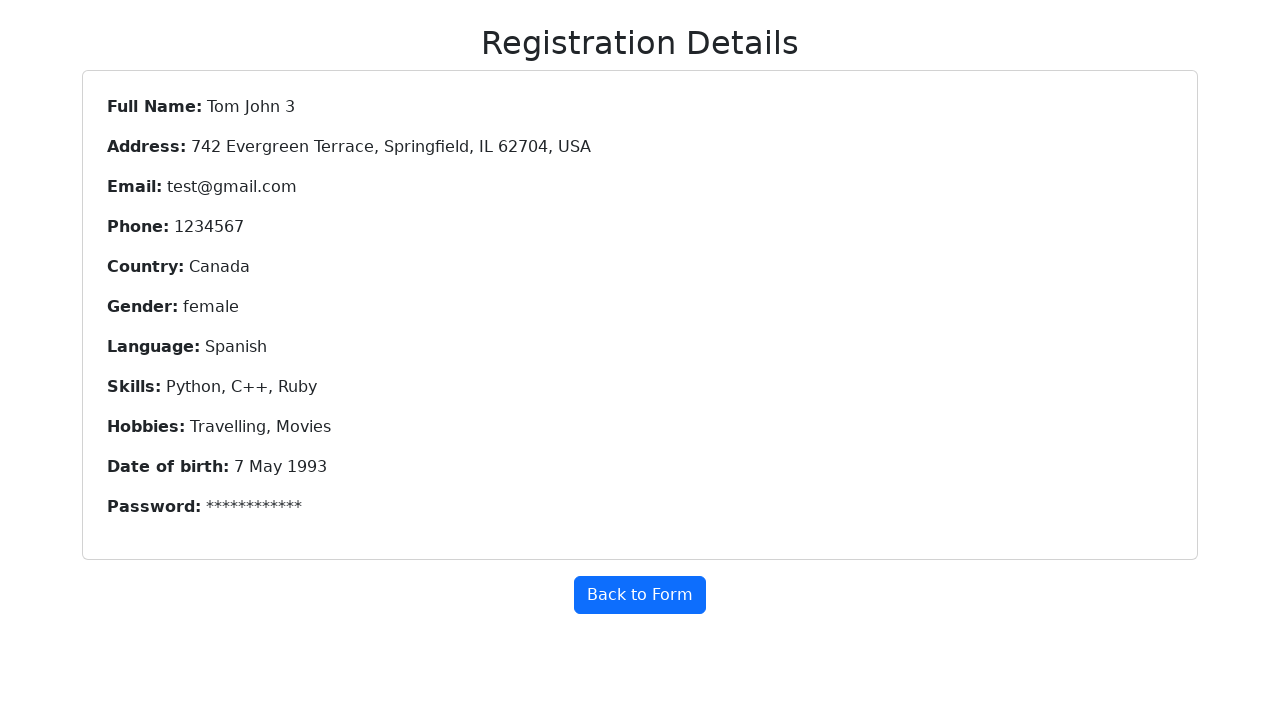

Verified address is correctly displayed
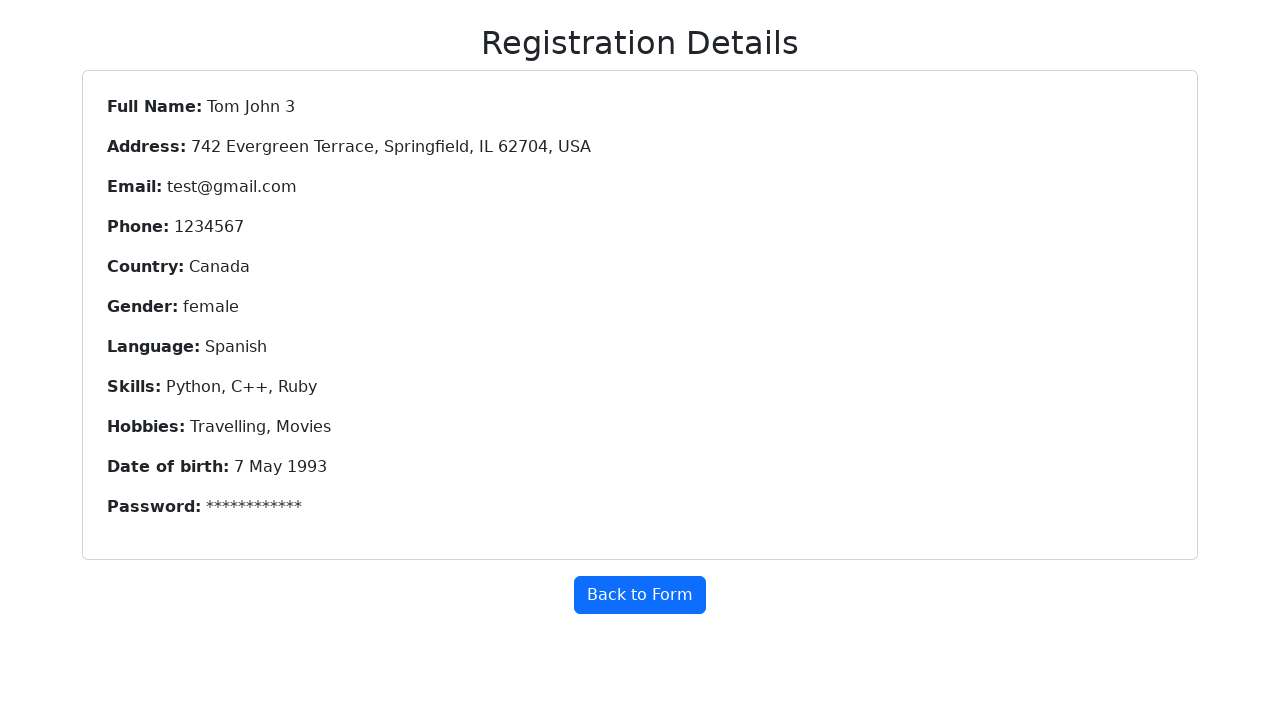

Verified email 'test@gmail.com' is displayed
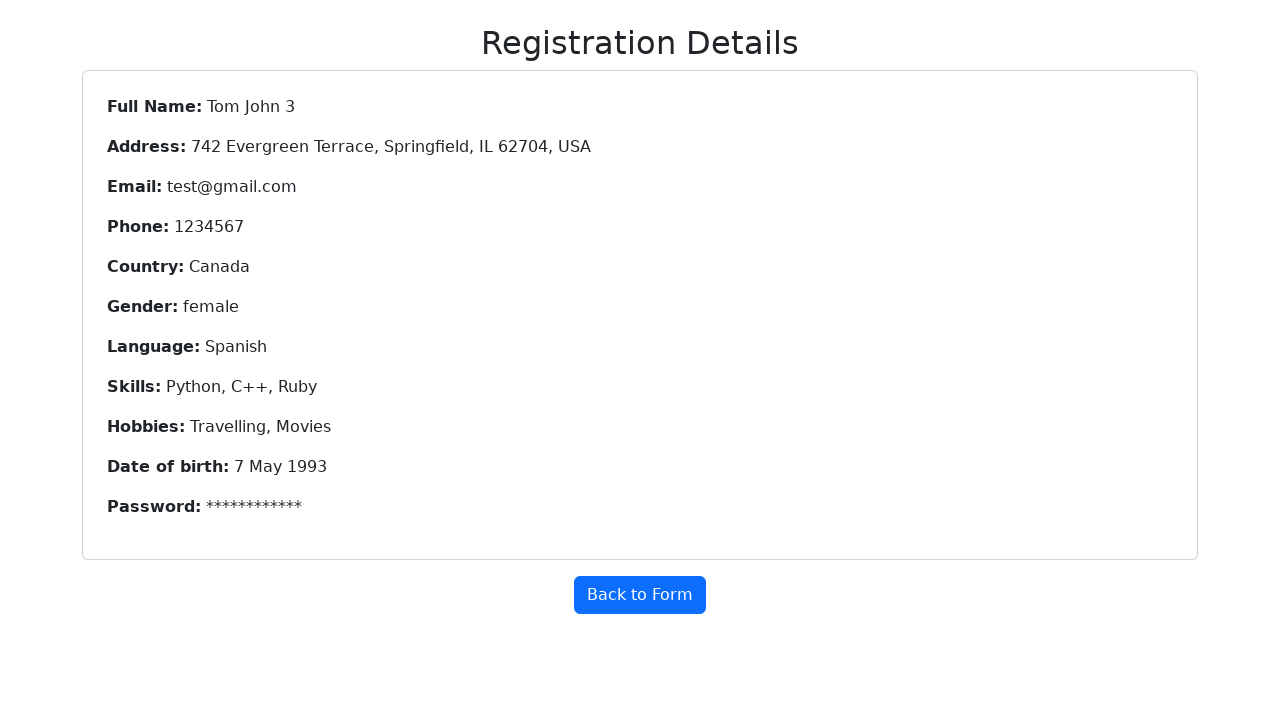

Verified phone '1234567' is displayed
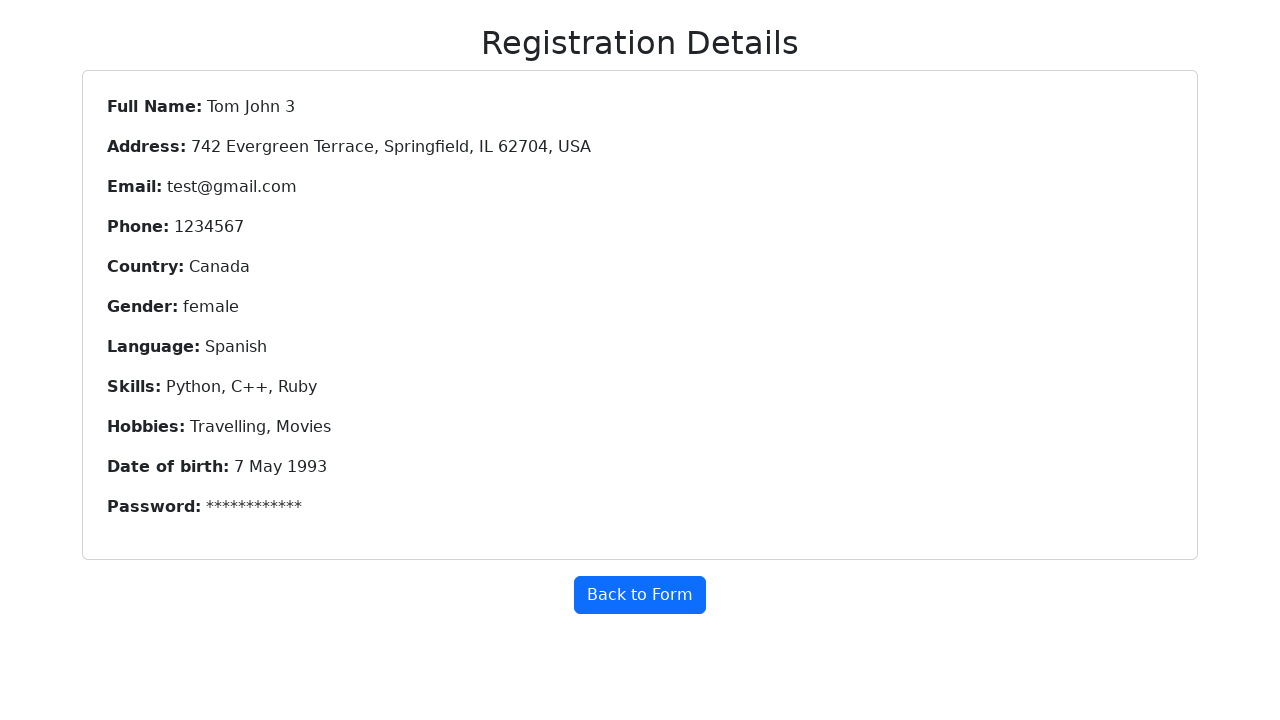

Verified country 'Canada' is displayed
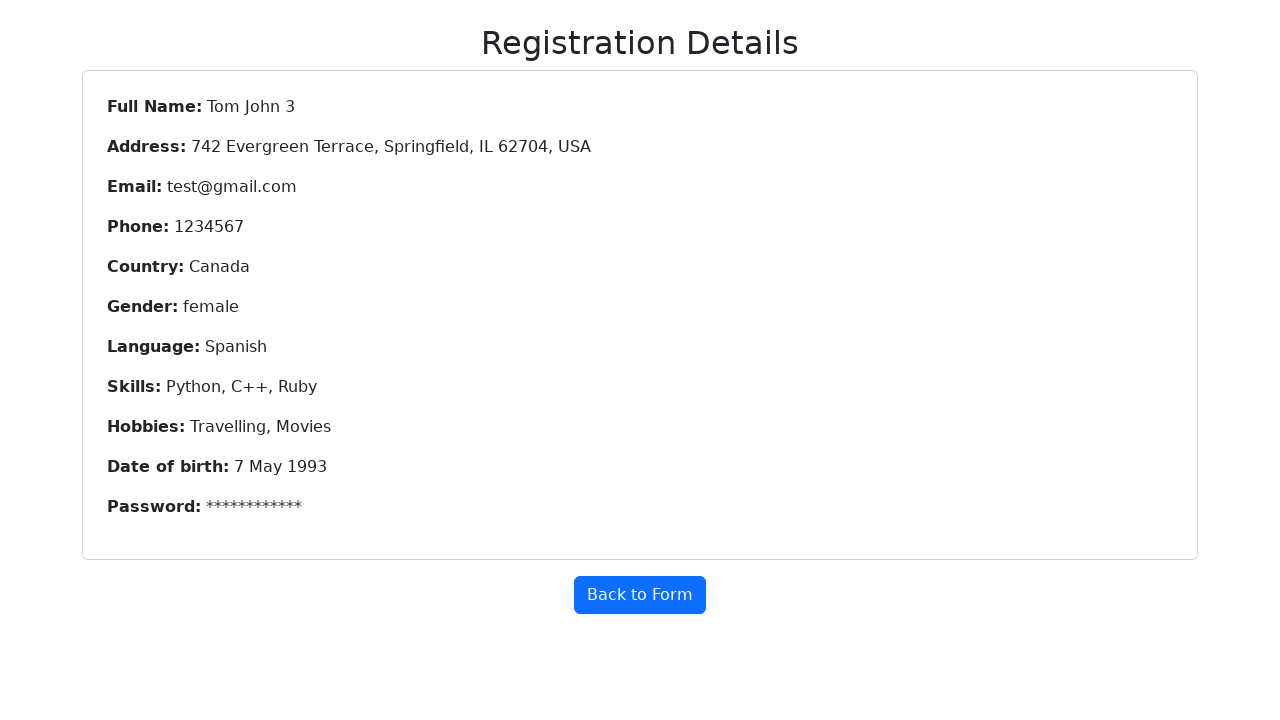

Verified gender 'female' is displayed
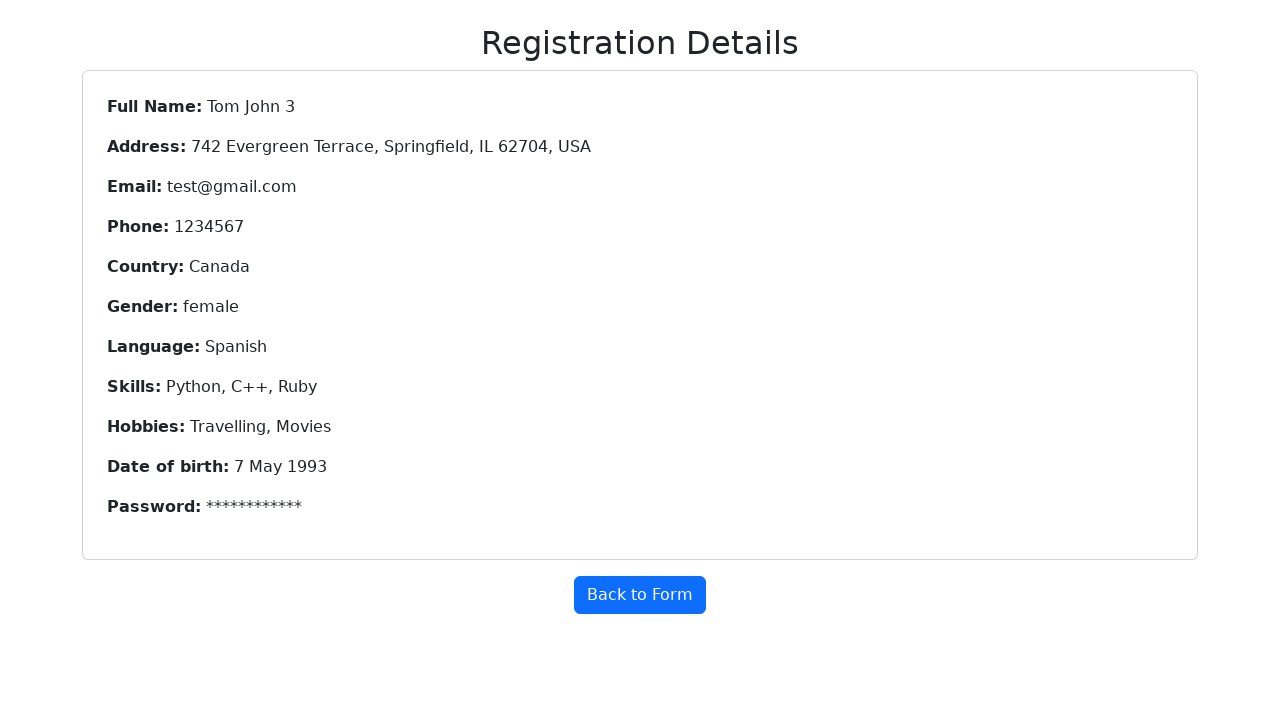

Verified language 'Spanish' is displayed
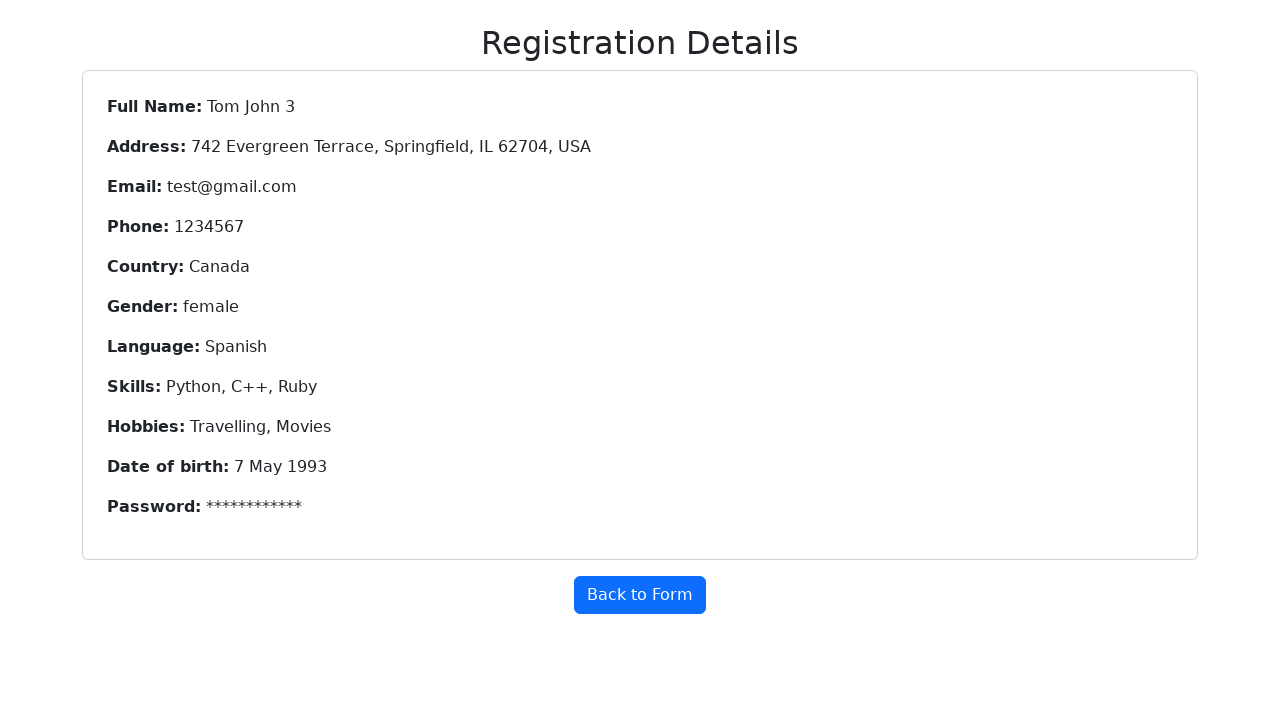

Verified skills 'Python, C++, Ruby' are displayed
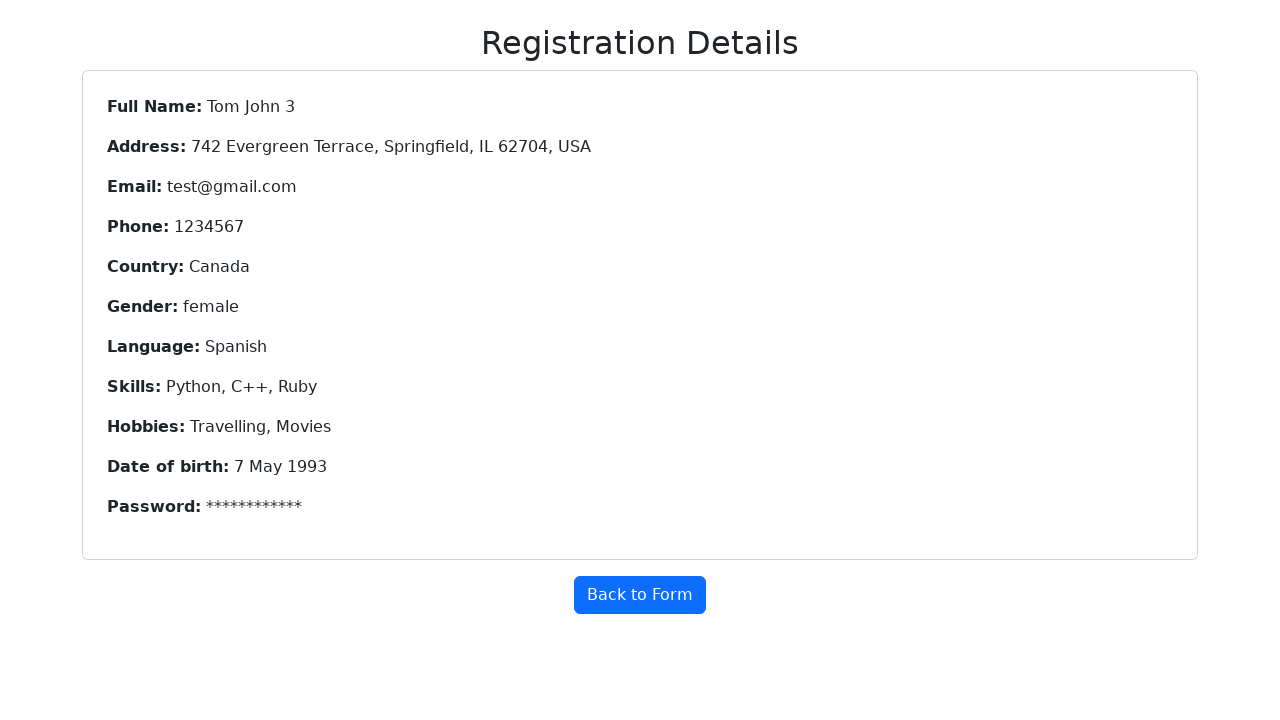

Verified hobbies 'Travelling, Movies' are displayed
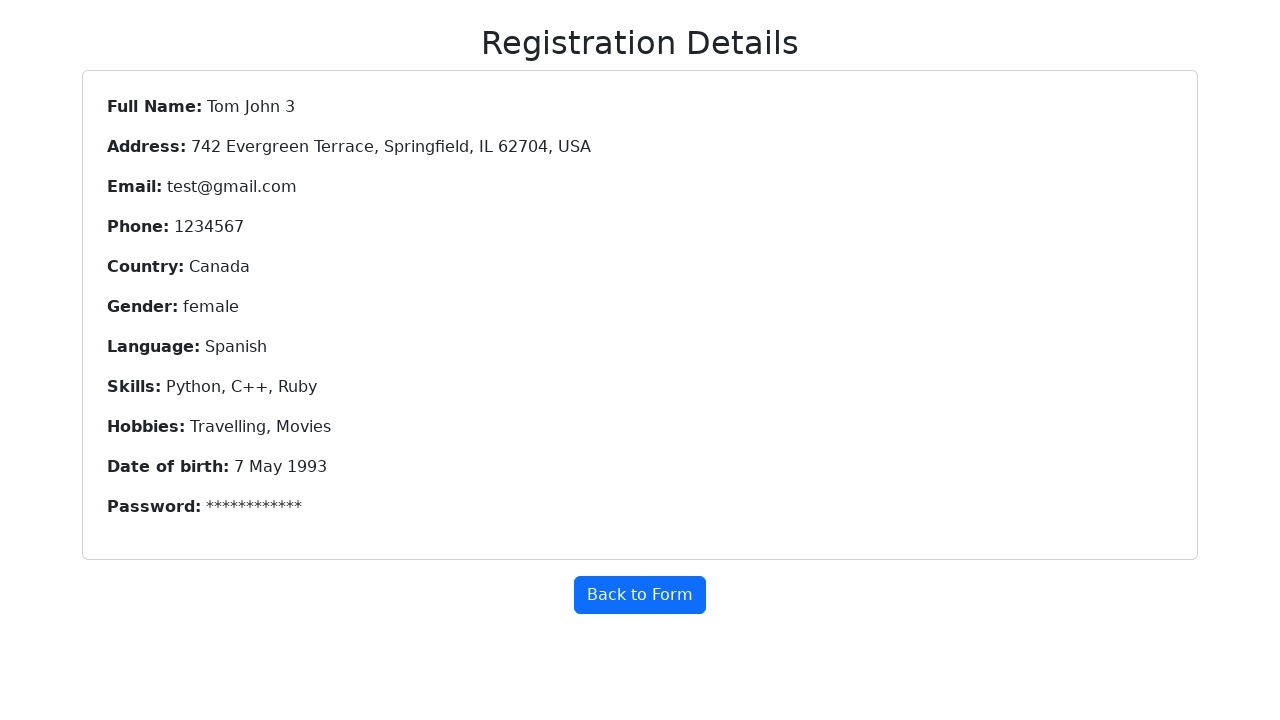

Verified date of birth '7 May 1993' is displayed
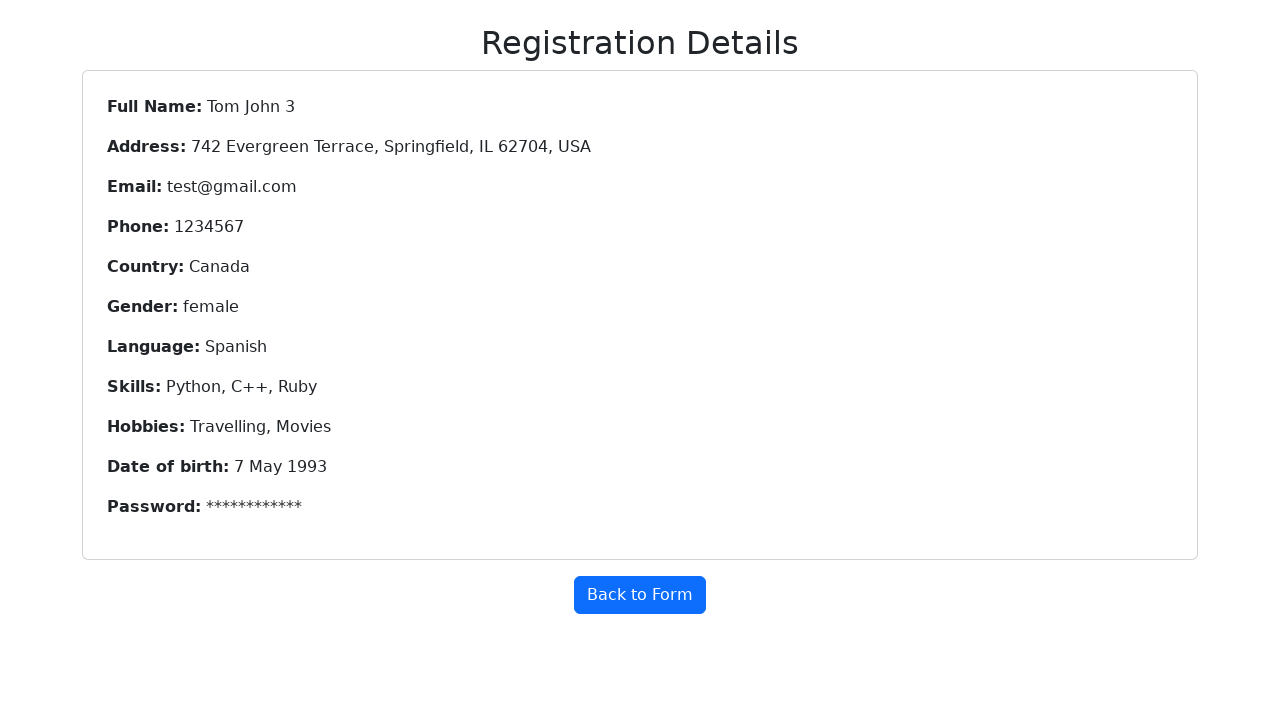

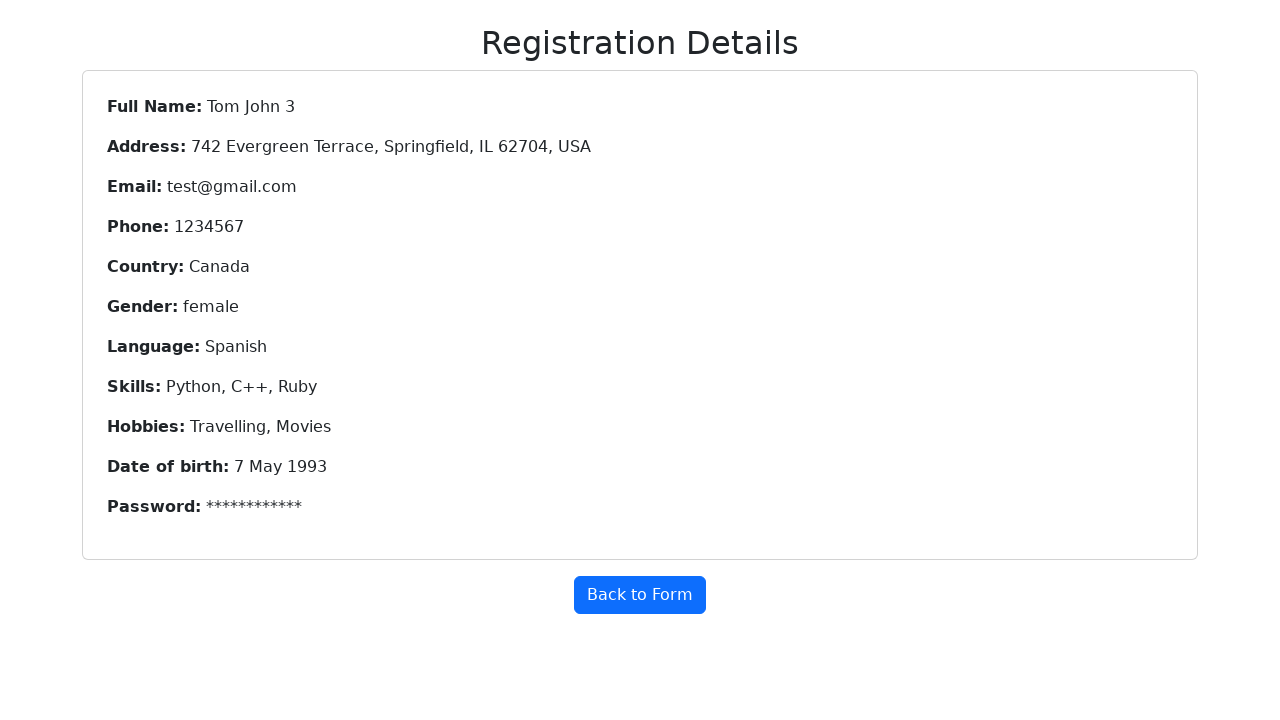